Tests submitting a text box form with valid details (name, email, current address, permanent address) and verifies the submitted data is displayed correctly

Starting URL: https://demoqa.com/elements

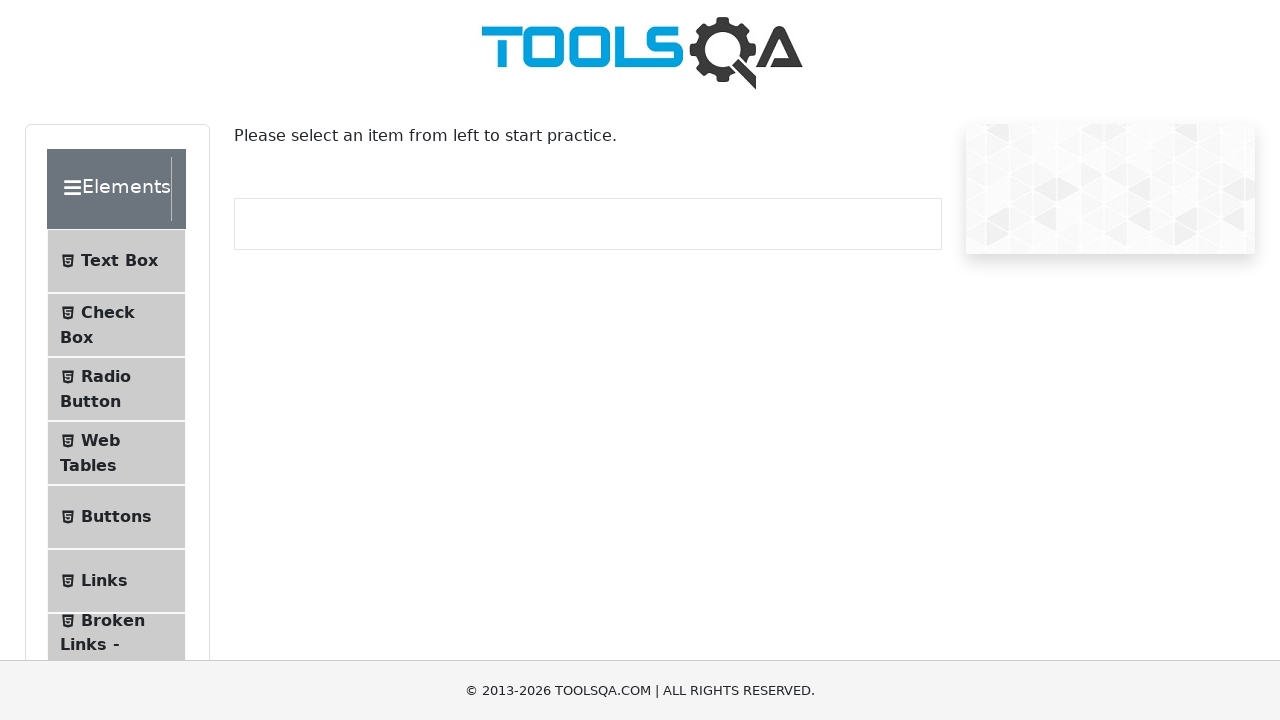

Clicked on Text Box menu item at (119, 261) on text=Text Box
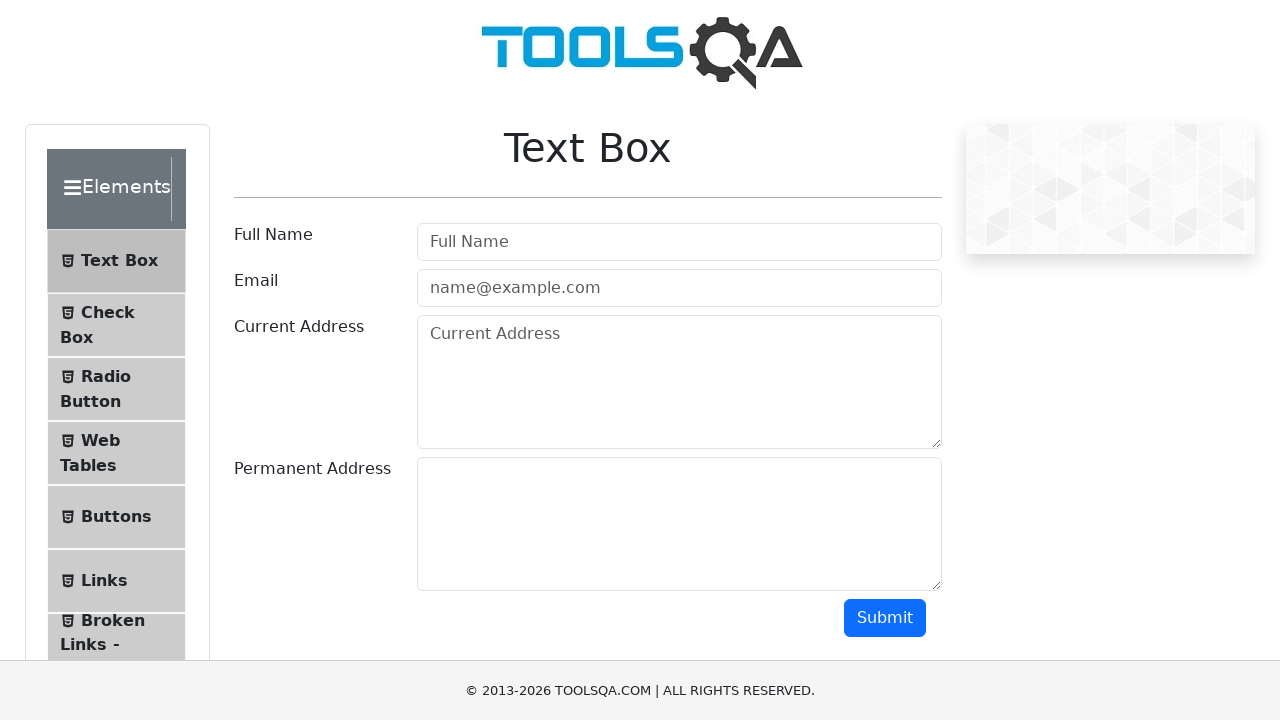

Filled name field with 'Hadi Baloch' on #userName
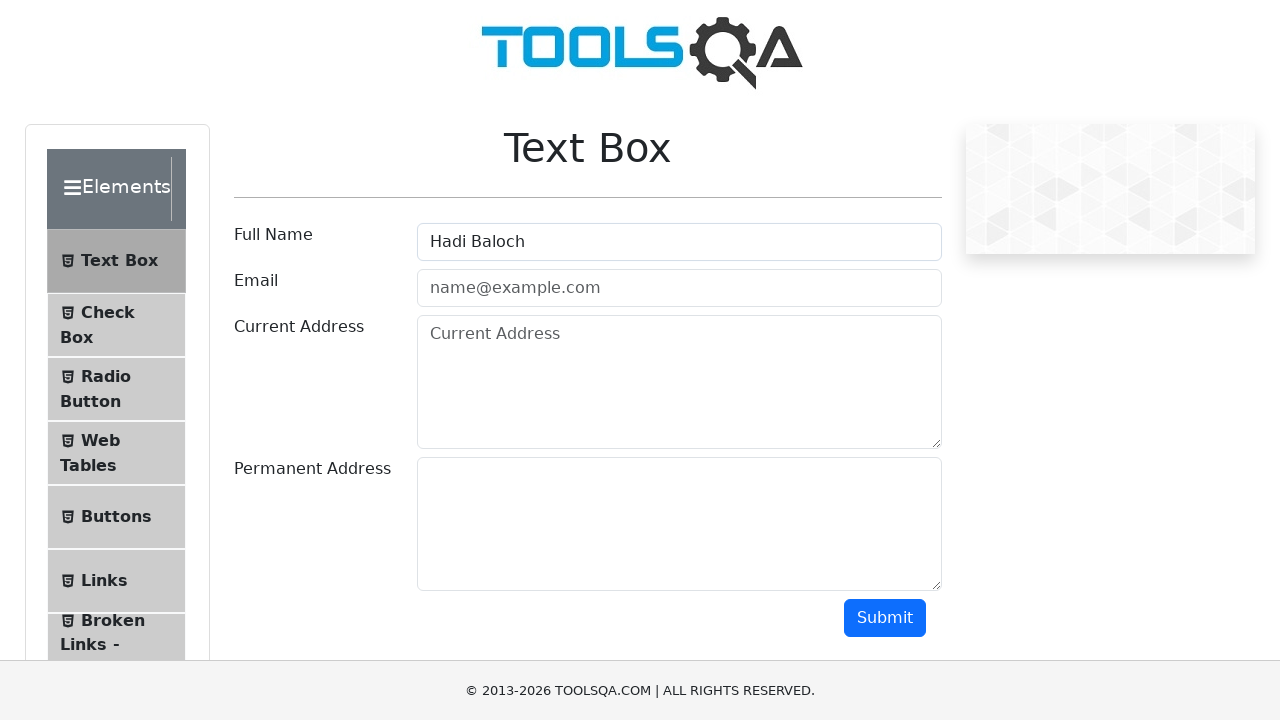

Filled email field with 'hadi@example.com' on #userEmail
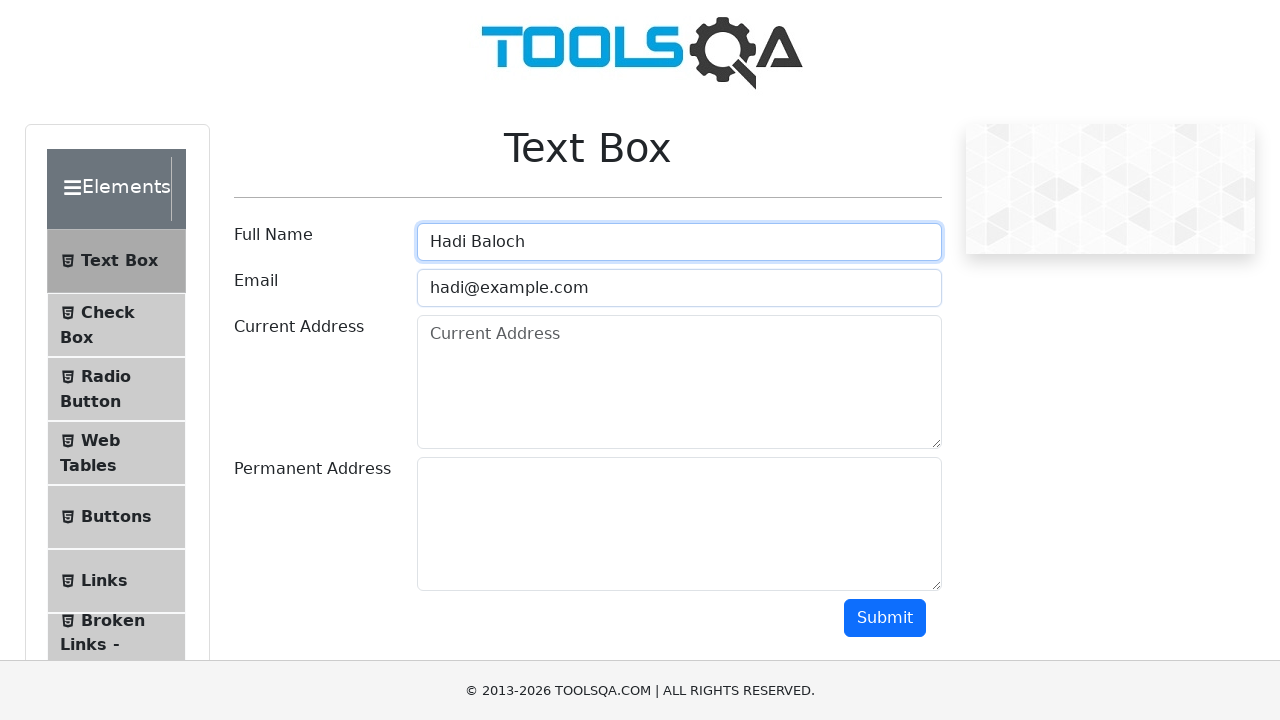

Filled current address field with '22 London Road' on #currentAddress
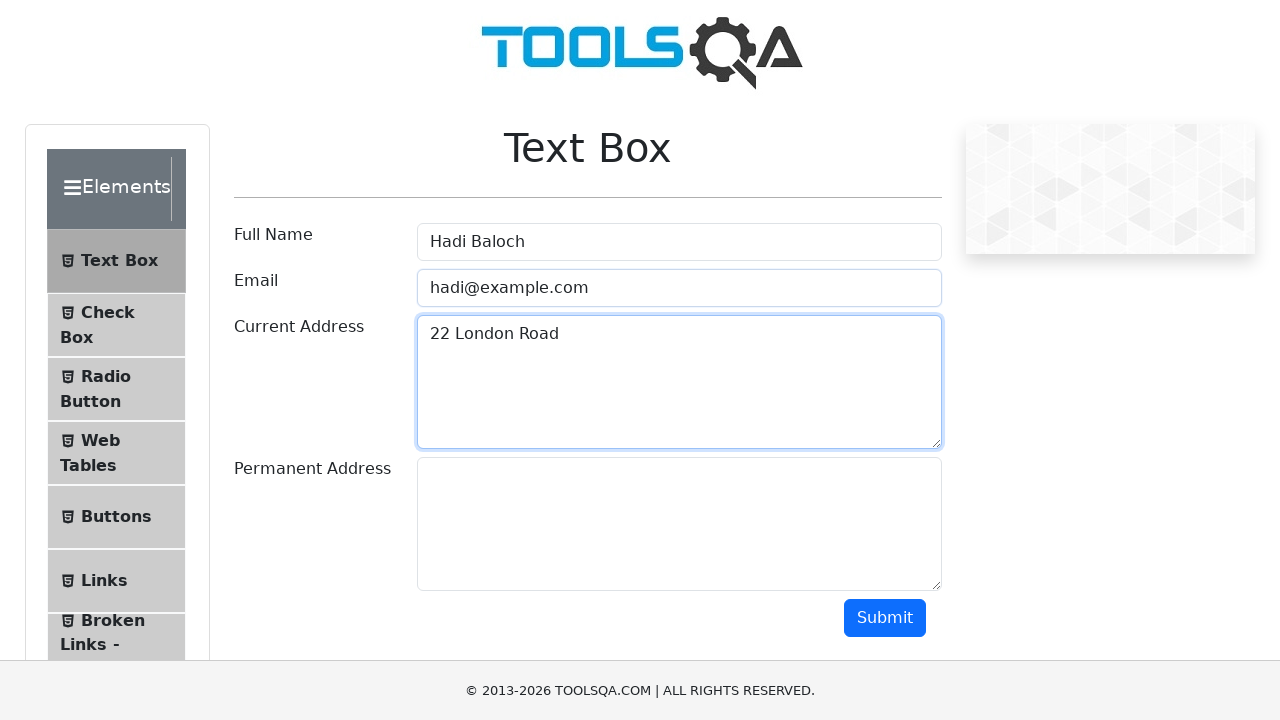

Filled permanent address field with '1 Guildford Road' on #permanentAddress
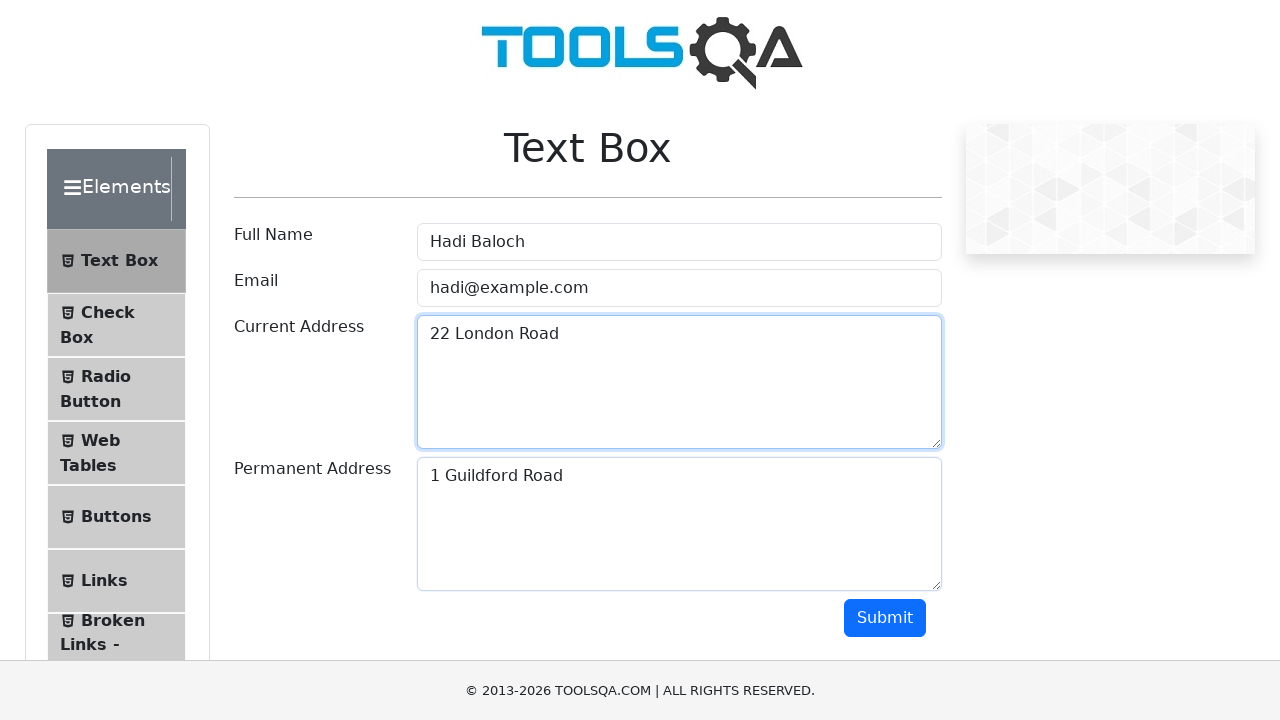

Clicked submit button to submit the form at (885, 618) on #submit
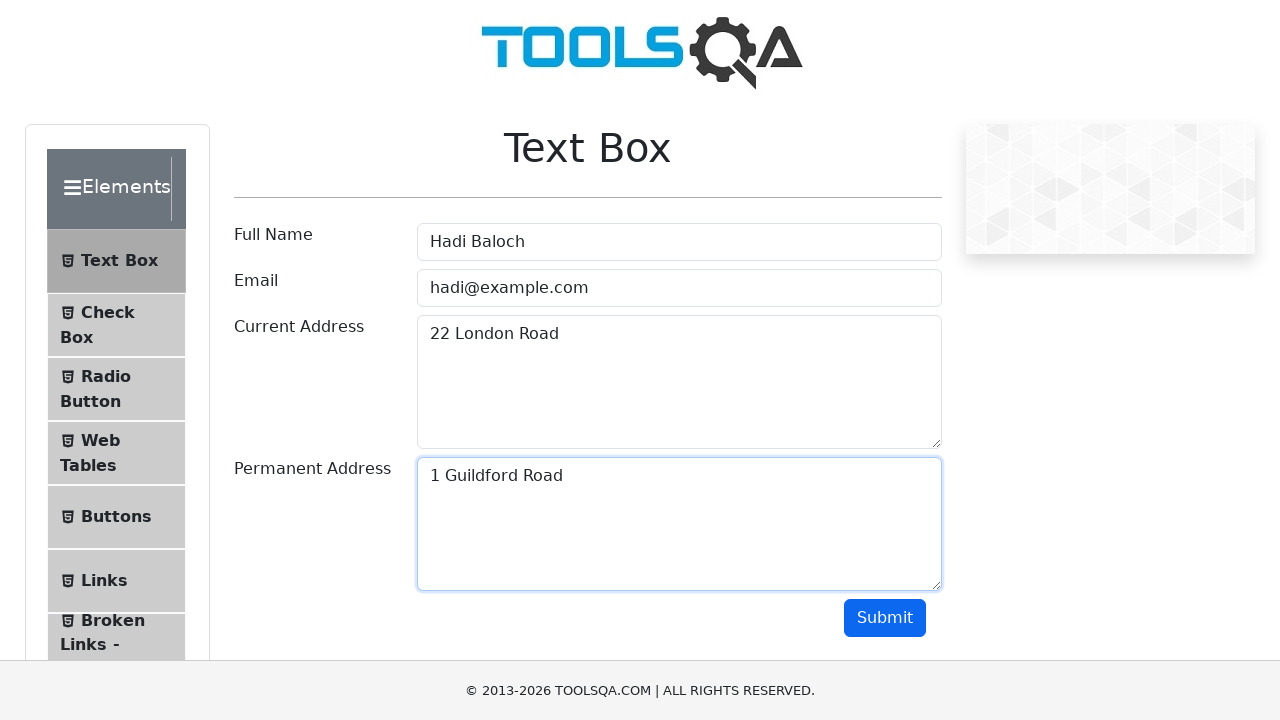

Output section loaded after form submission
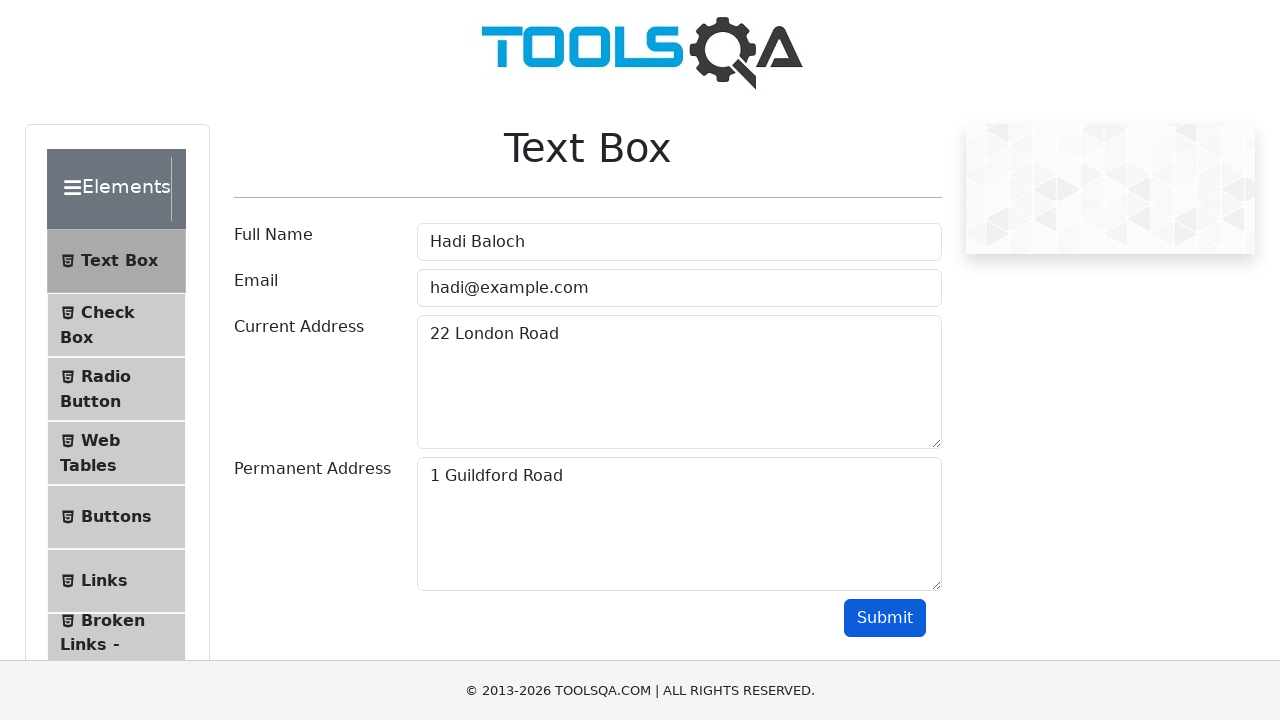

Verified name 'Hadi Baloch' is displayed in output
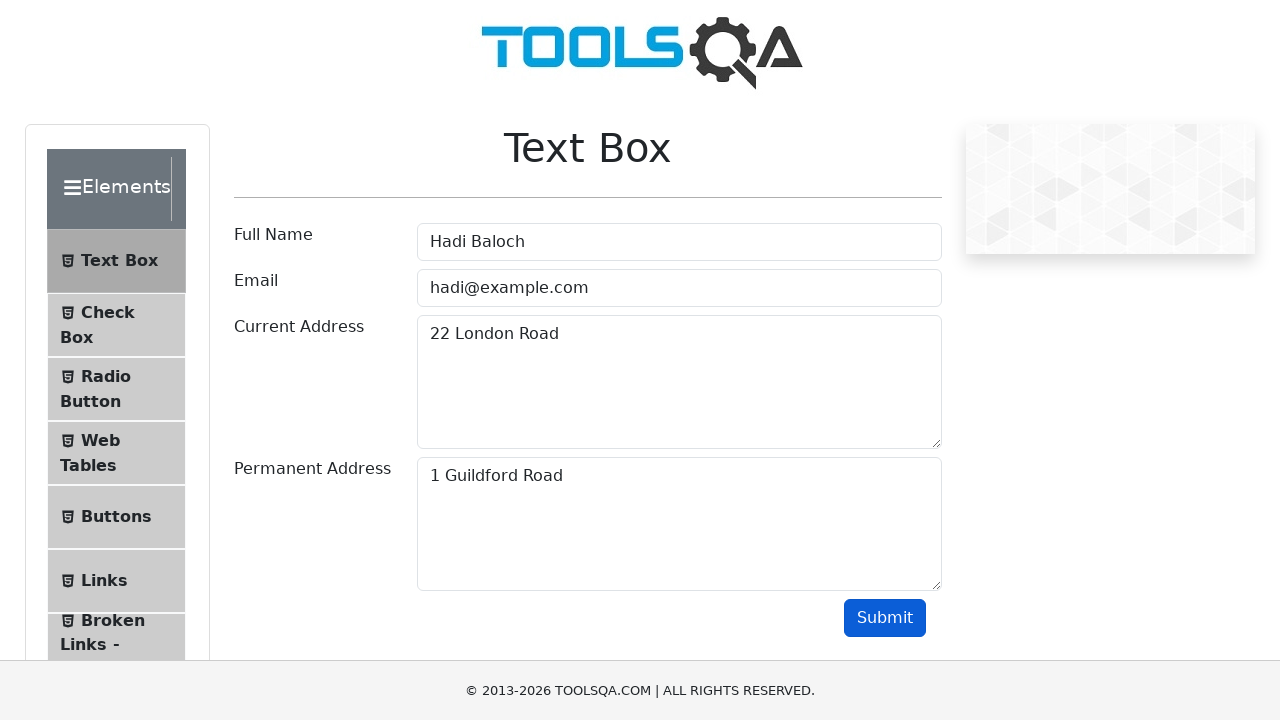

Verified email 'hadi@example.com' is displayed in output
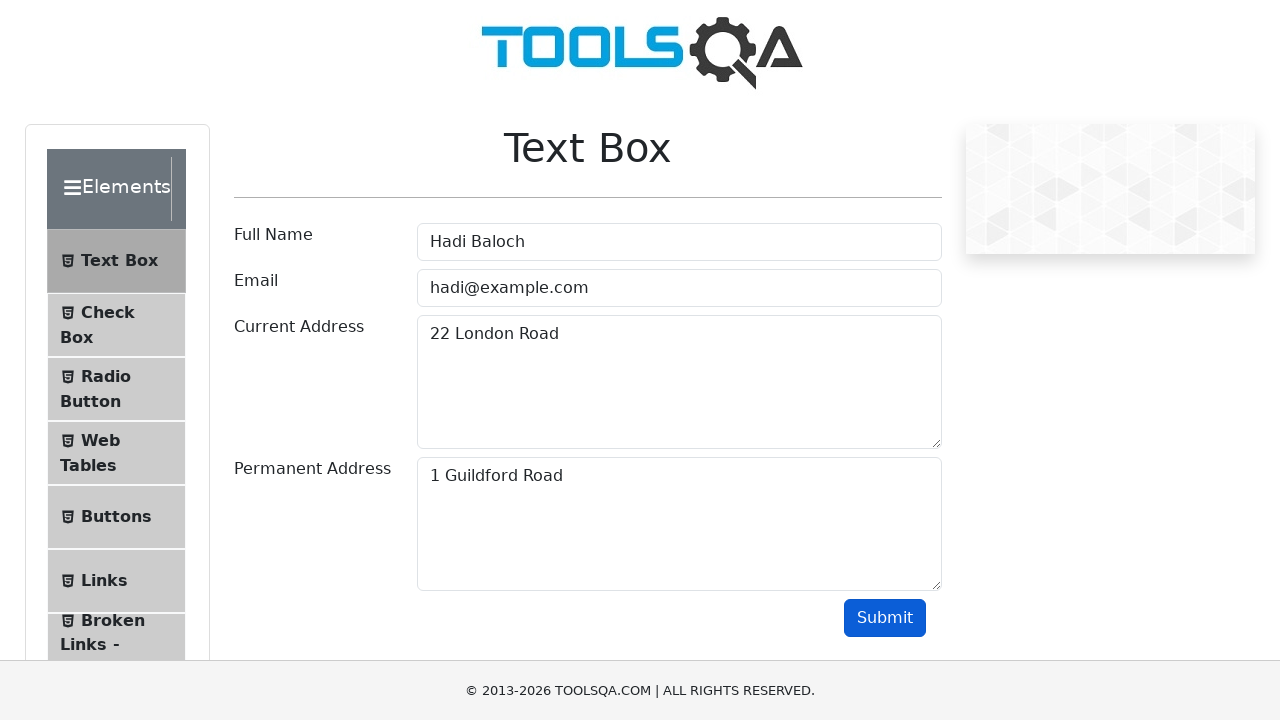

Verified current address '22 London Road' is displayed in output
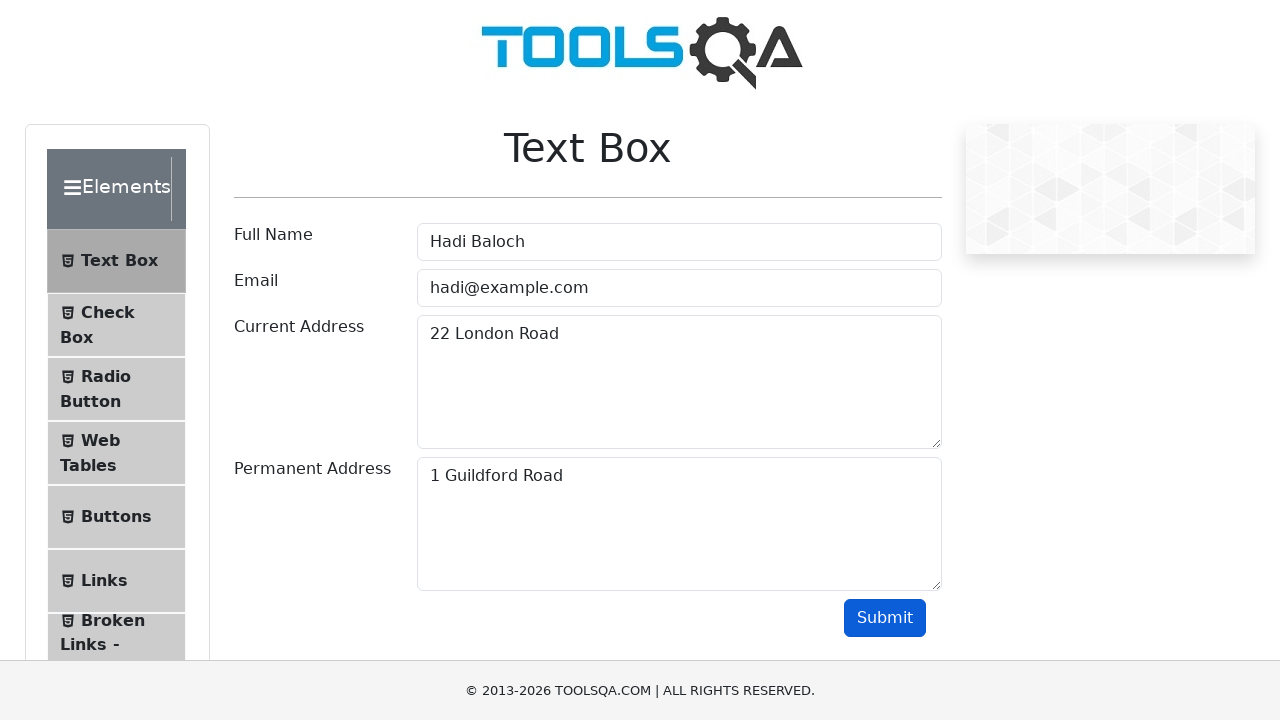

Verified permanent address '1 Guildford Road' is displayed in output
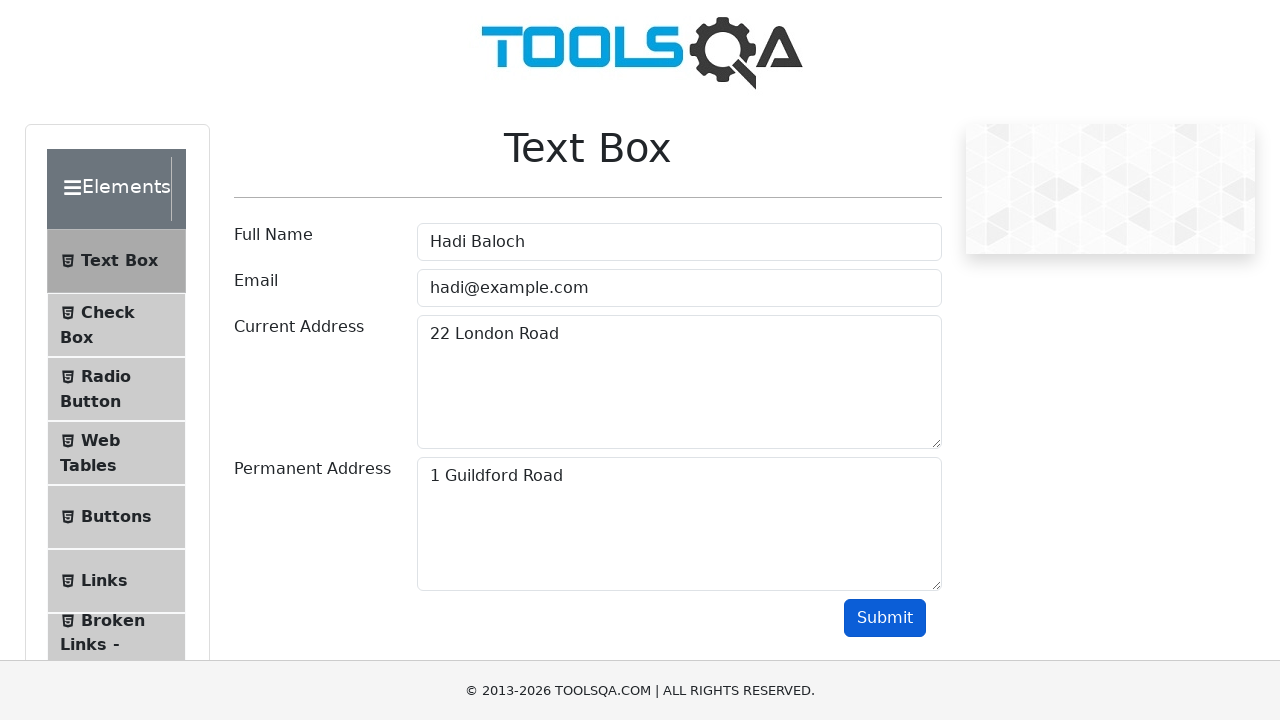

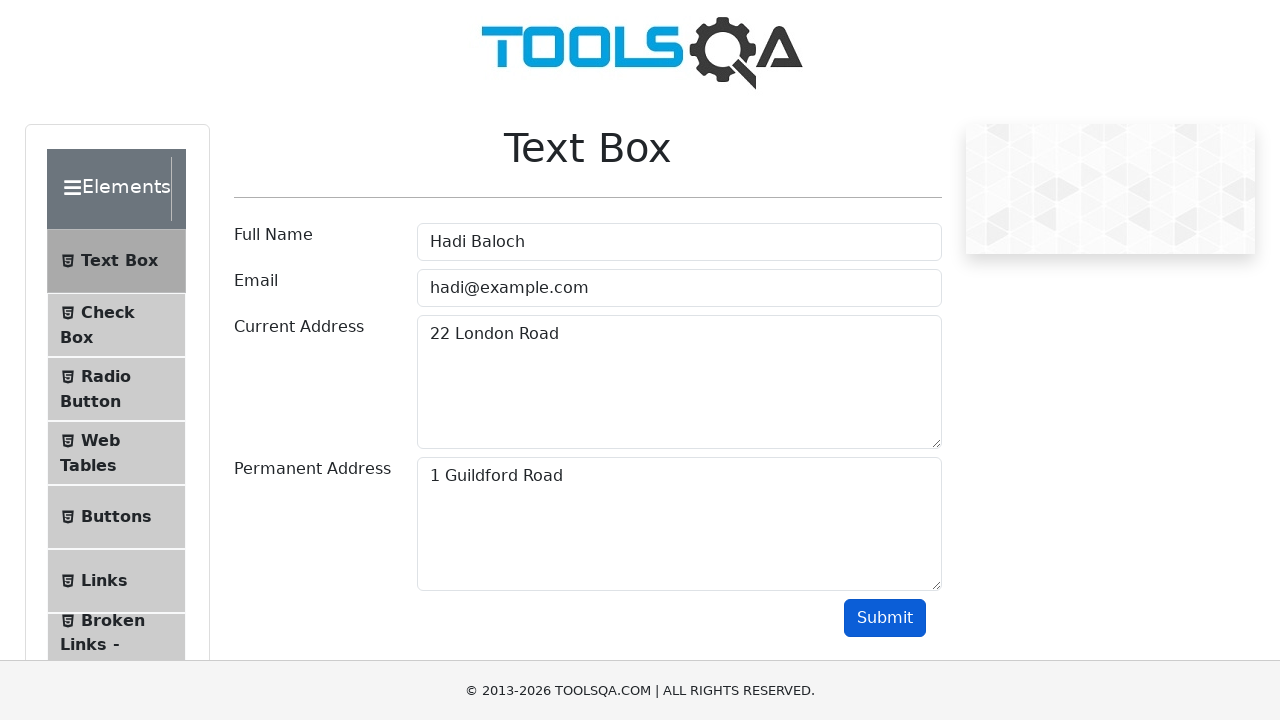